Tests opening a new browser window by clicking the New Window button and verifying the URL of the opened window

Starting URL: https://demoqa.com/browser-windows

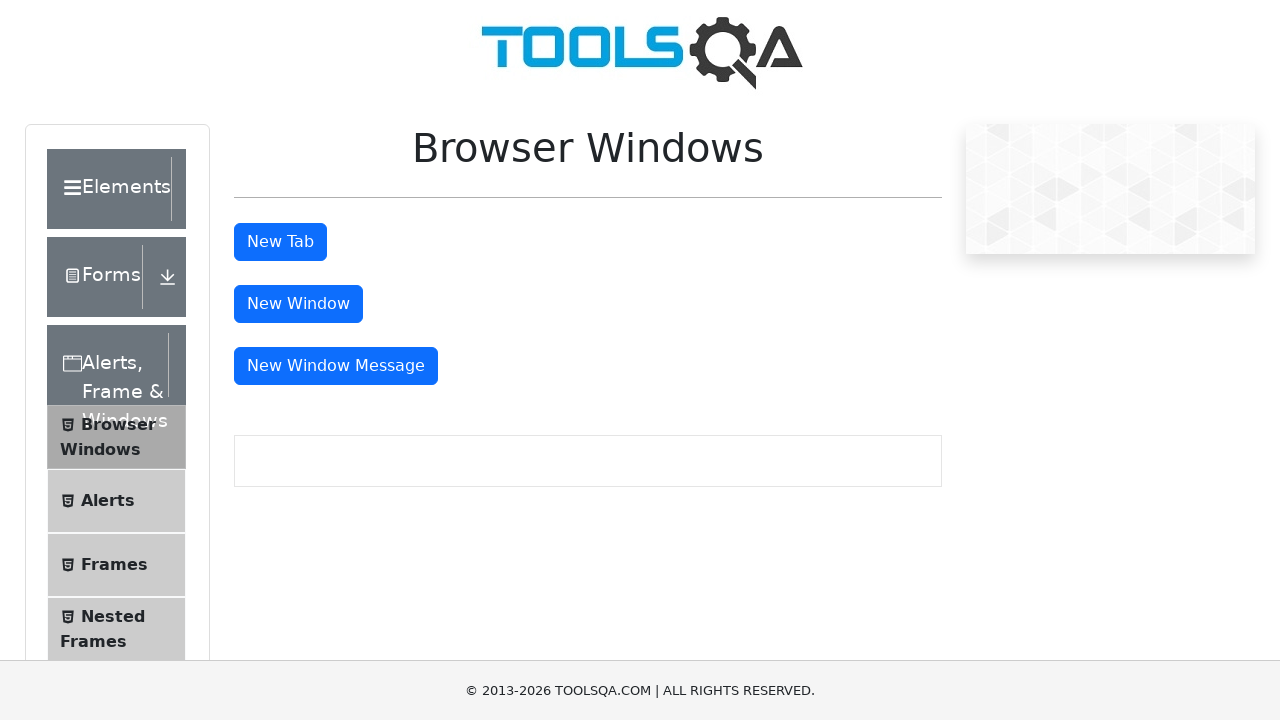

Scrolled to New Window button
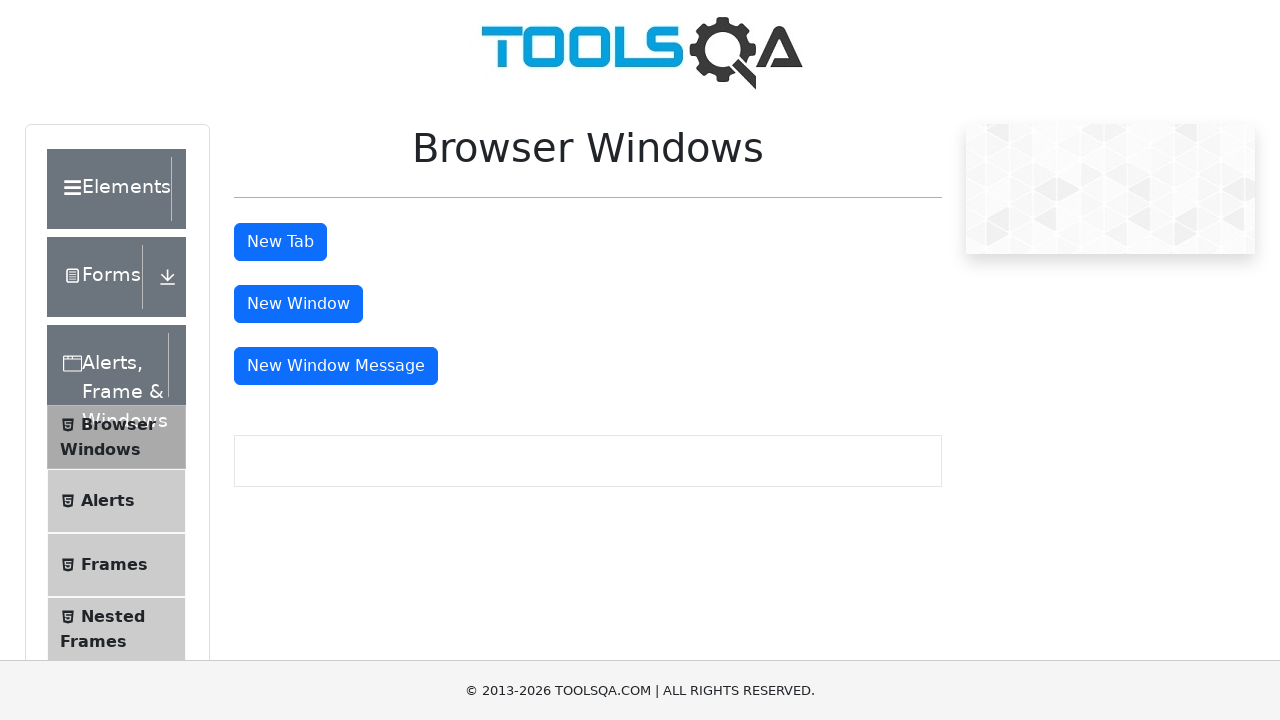

Clicked New Window button at (298, 304) on xpath=//button[@id='windowButton']
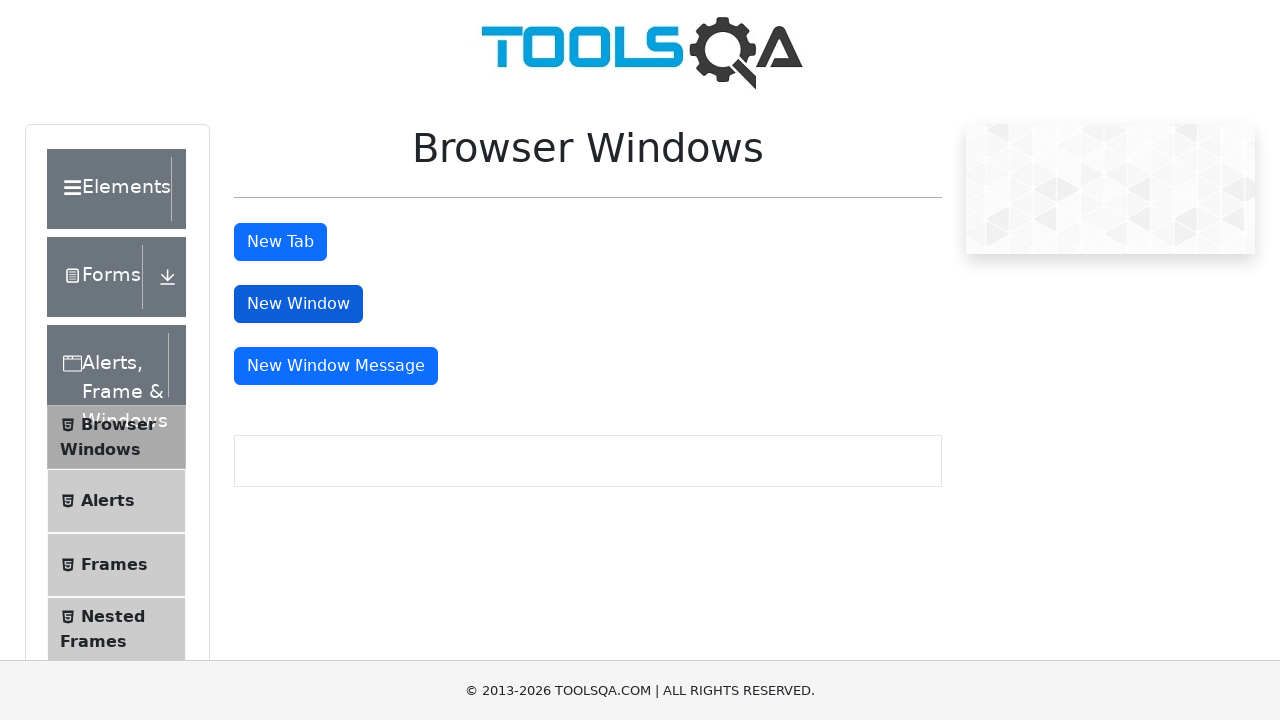

New window opened and loaded
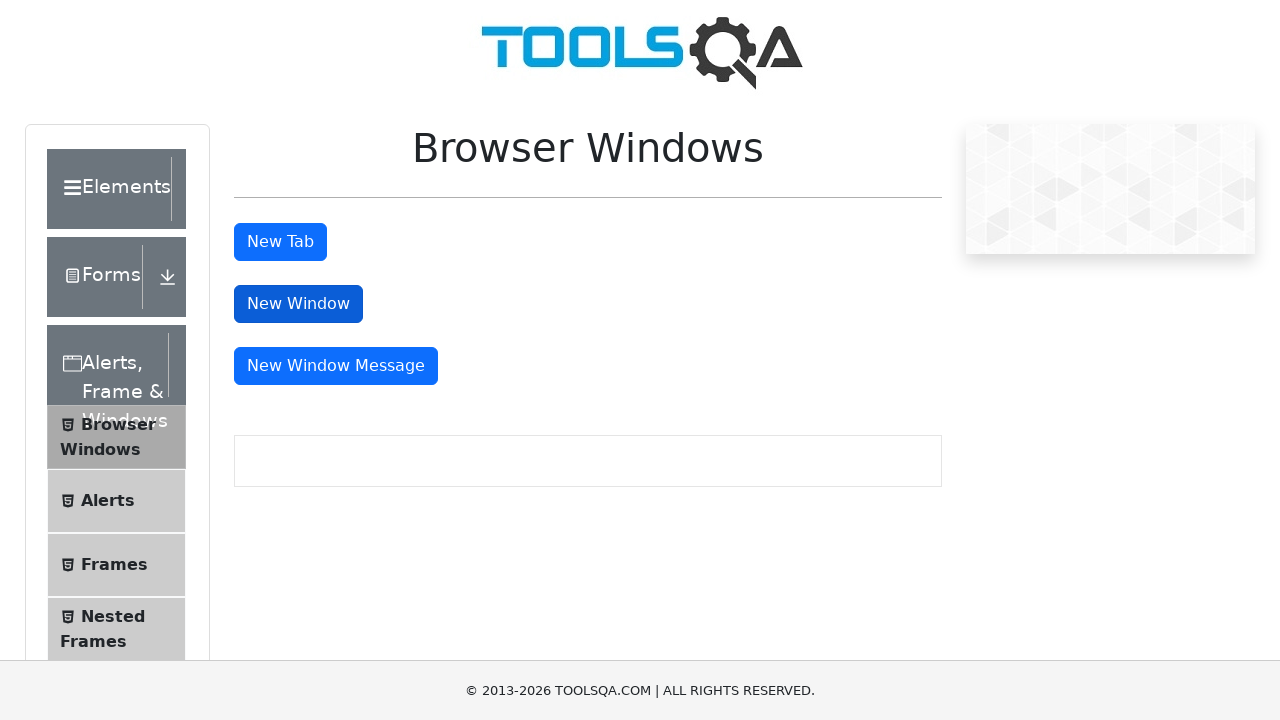

Verified new window URL contains 'sample'
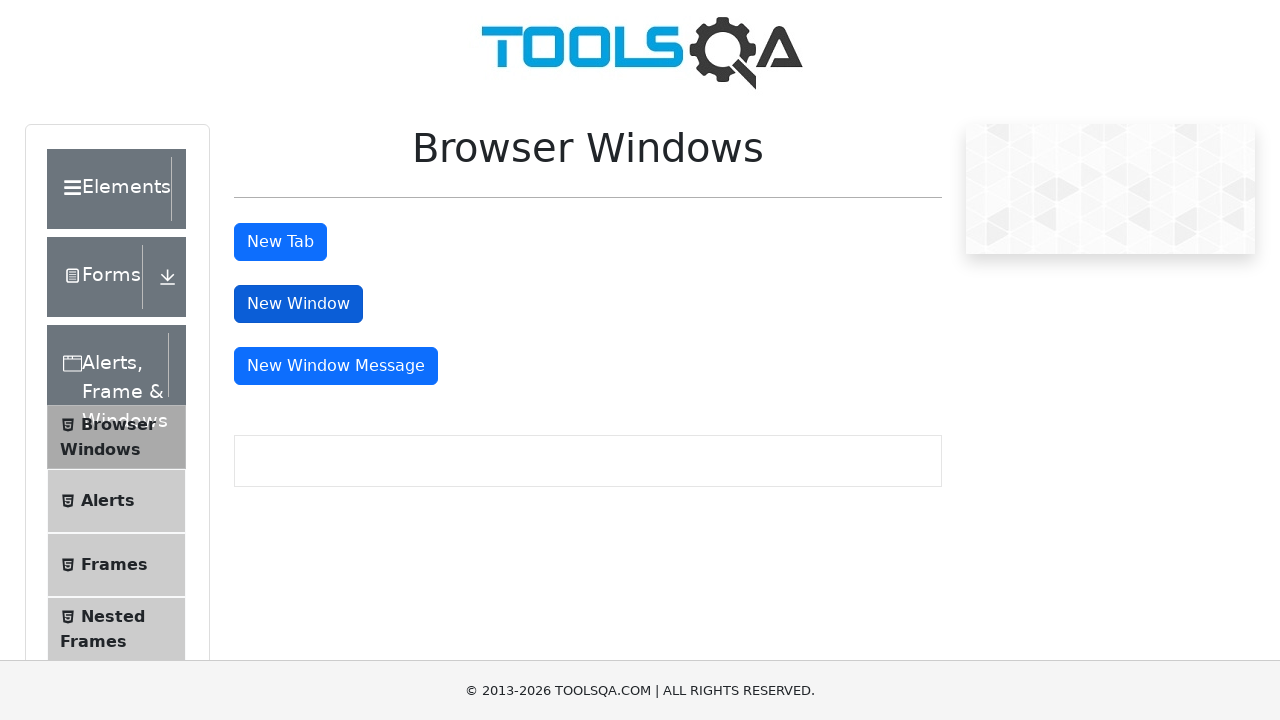

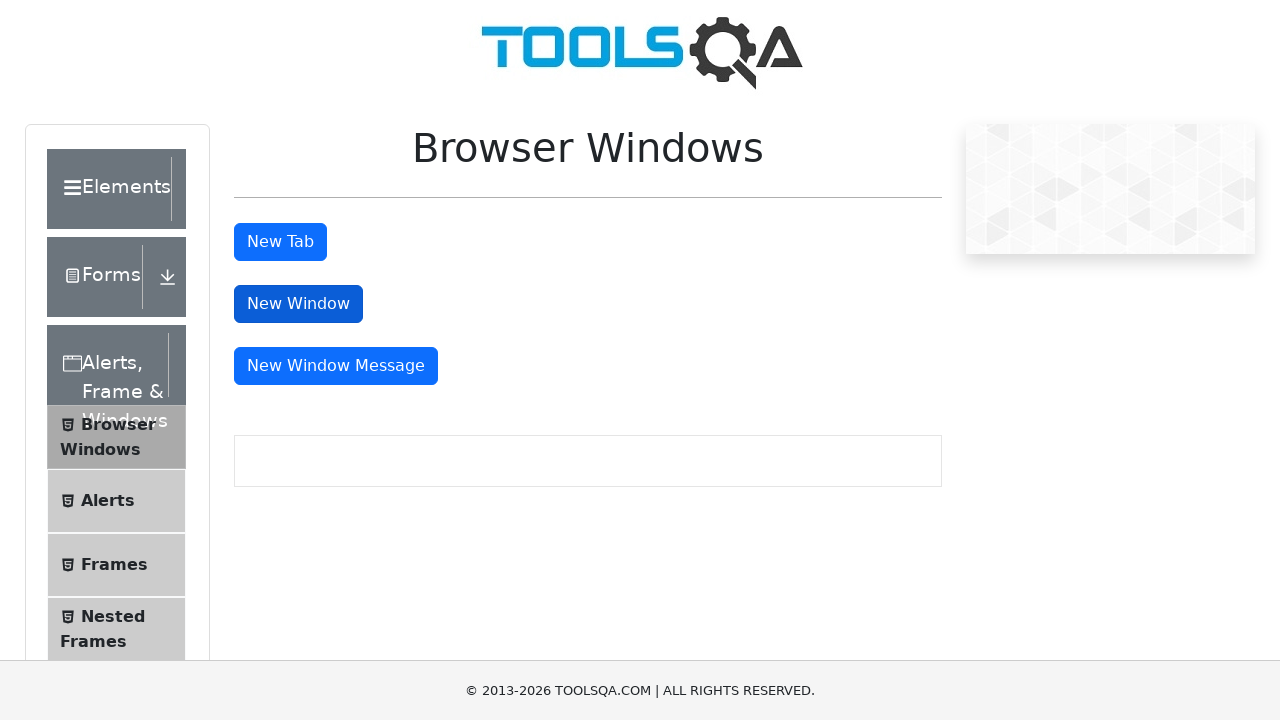